Tests multi-select functionality by holding control key and clicking multiple items

Starting URL: https://jqueryui.com/selectable/#default

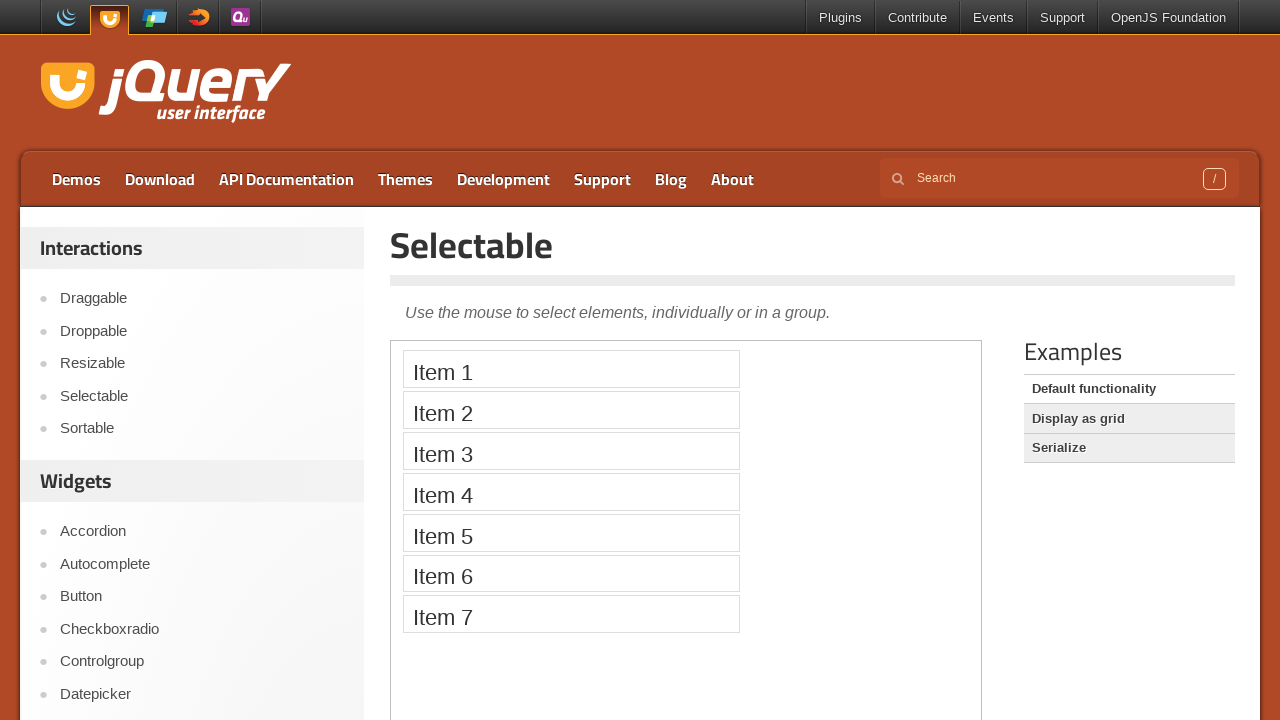

Navigated to jQuery UI selectable demo page
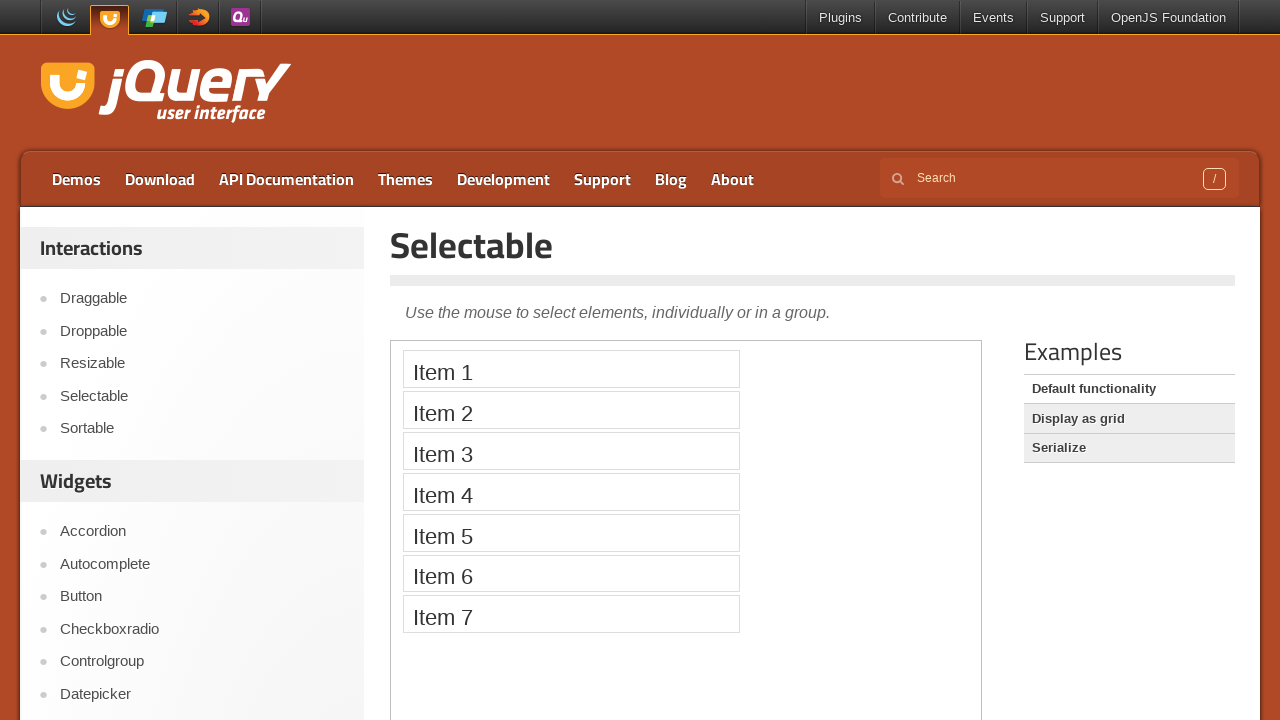

Located iframe containing selectable items
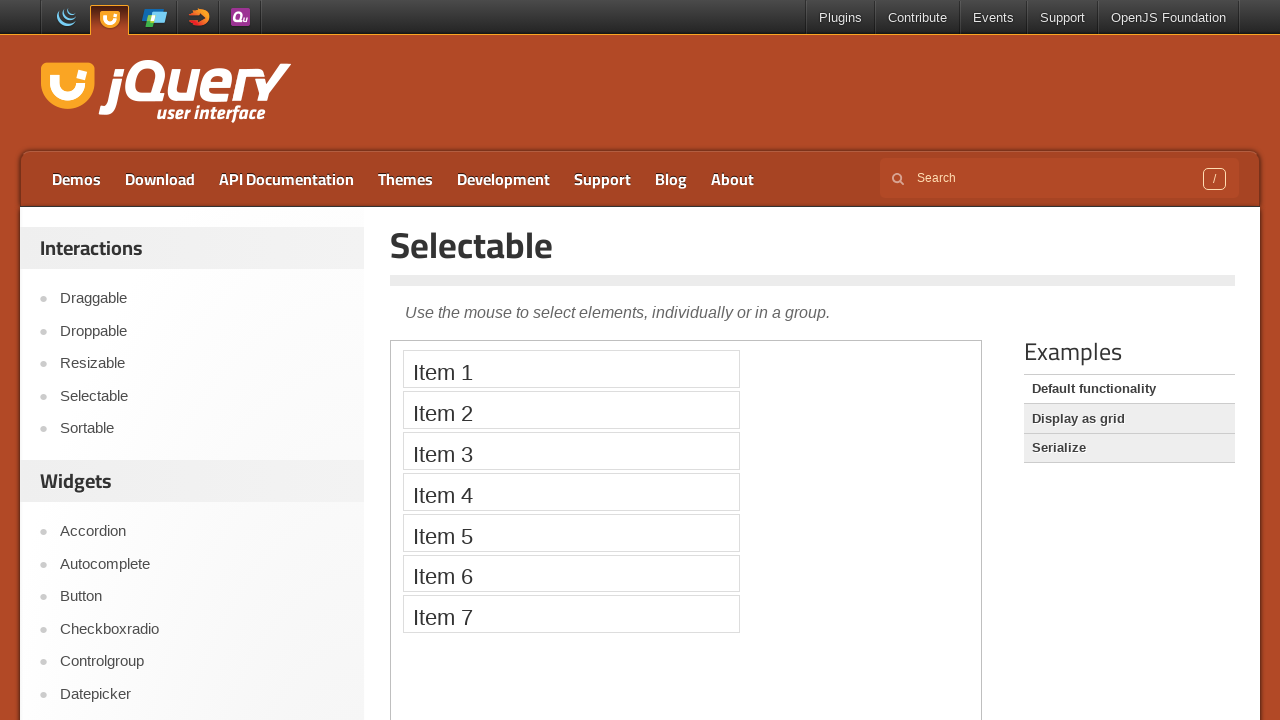

Located all selectable list items
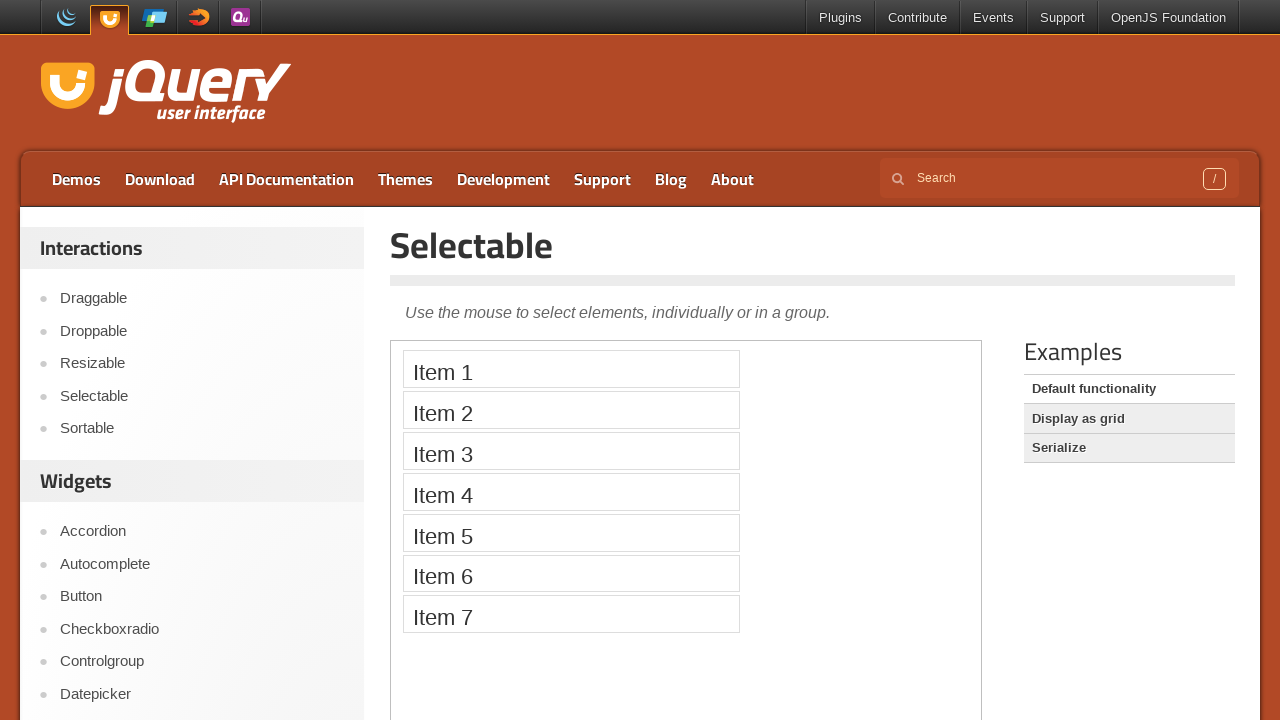

Clicked first item while holding Control key at (571, 369) on iframe >> nth=0 >> internal:control=enter-frame >> li.ui-selectee >> nth=0
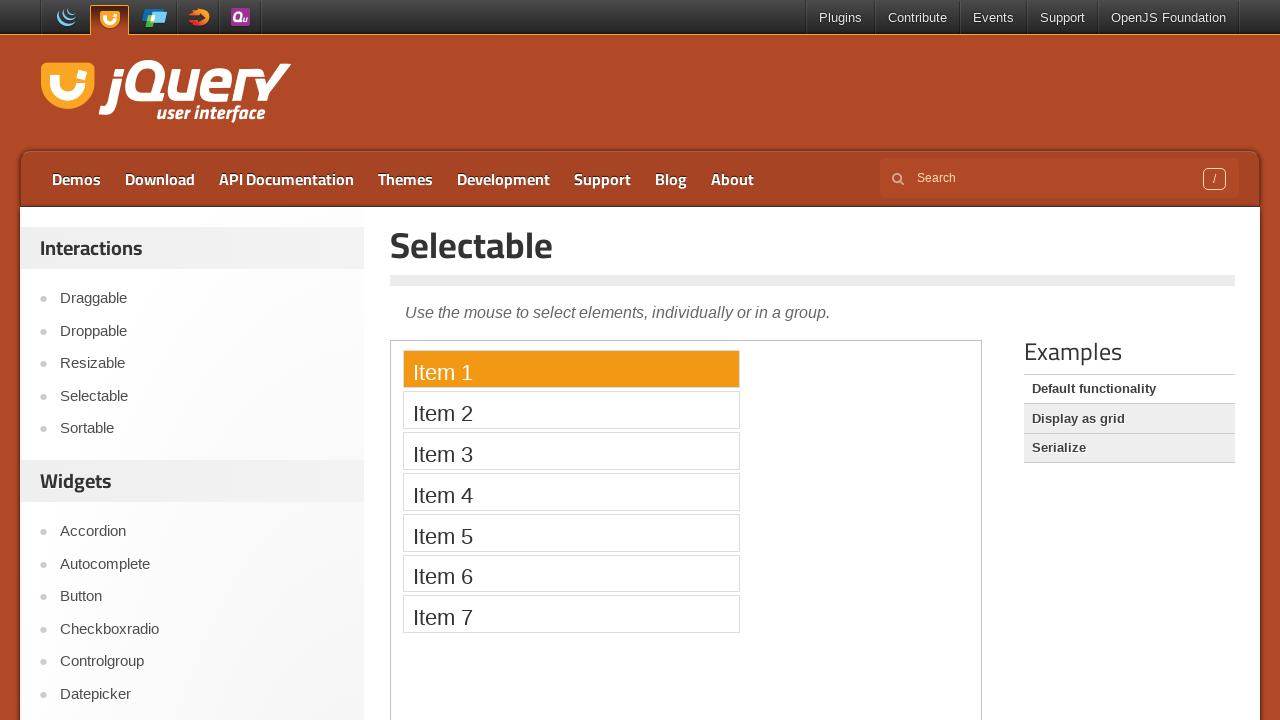

Clicked second item while holding Control key at (571, 410) on iframe >> nth=0 >> internal:control=enter-frame >> li.ui-selectee >> nth=1
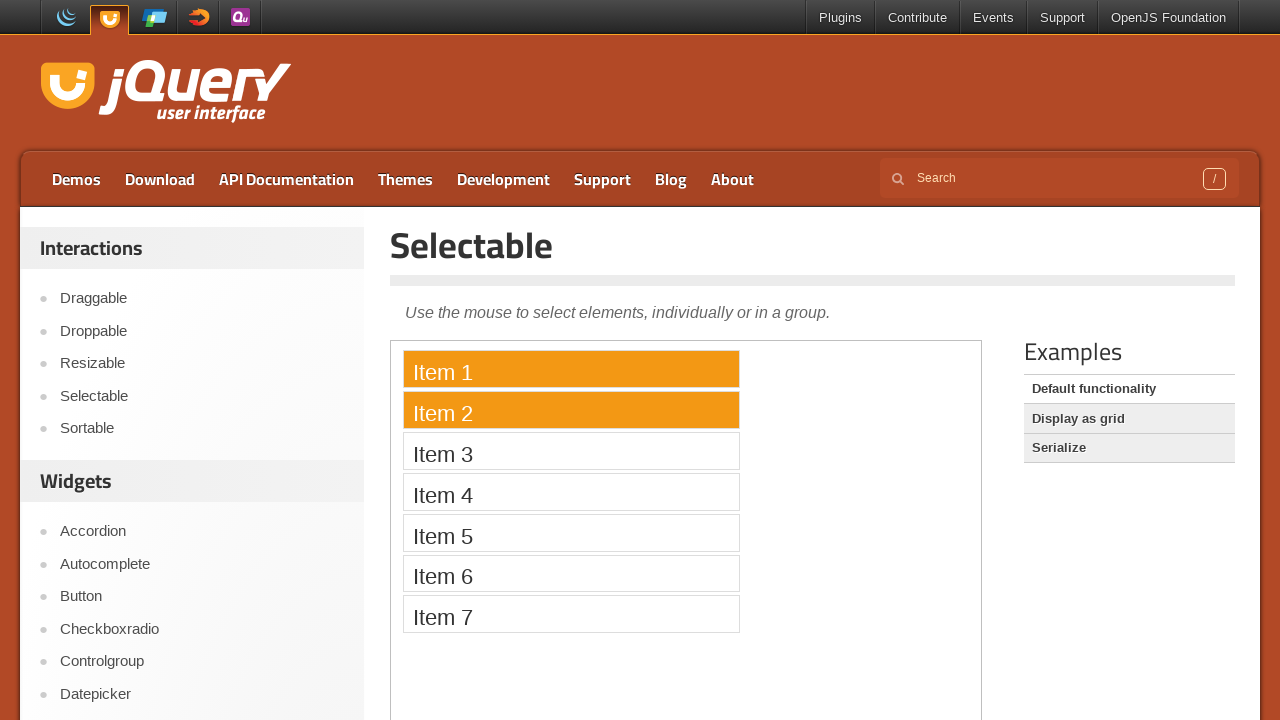

Clicked third item while holding Control key at (571, 451) on iframe >> nth=0 >> internal:control=enter-frame >> li.ui-selectee >> nth=2
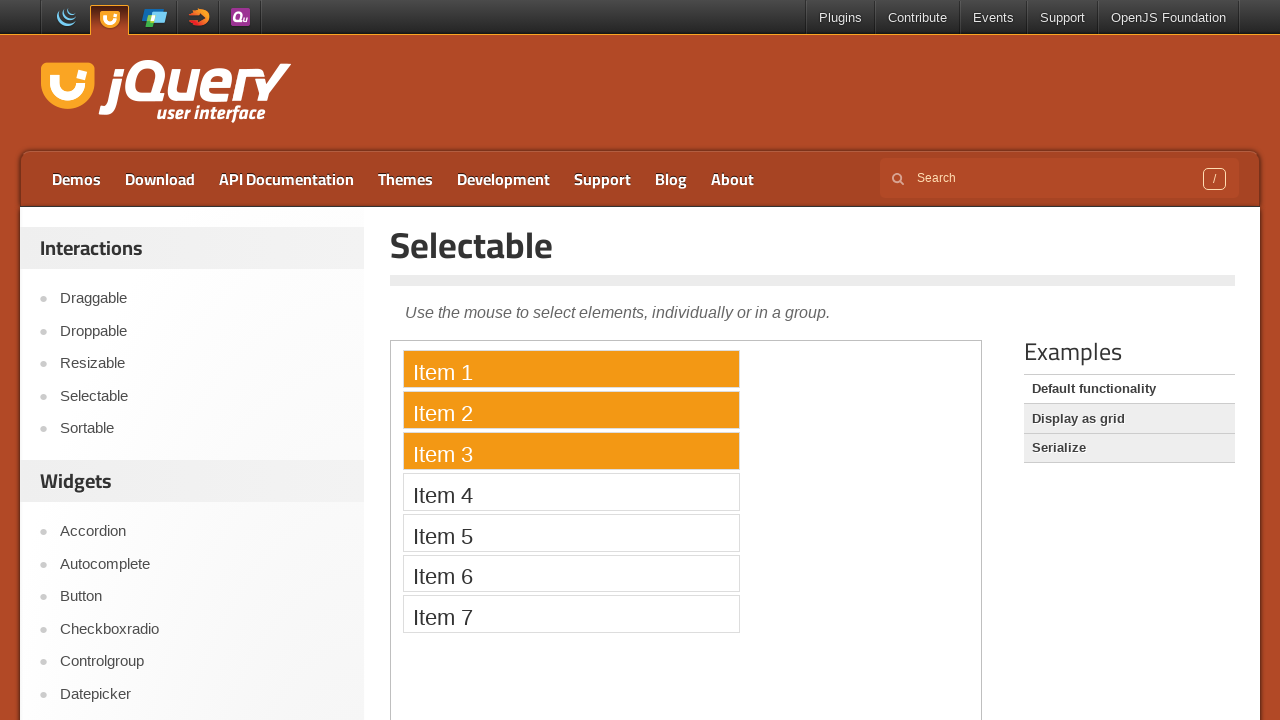

Clicked fourth item without Control key, deselecting previous items at (571, 492) on iframe >> nth=0 >> internal:control=enter-frame >> li.ui-selectee >> nth=3
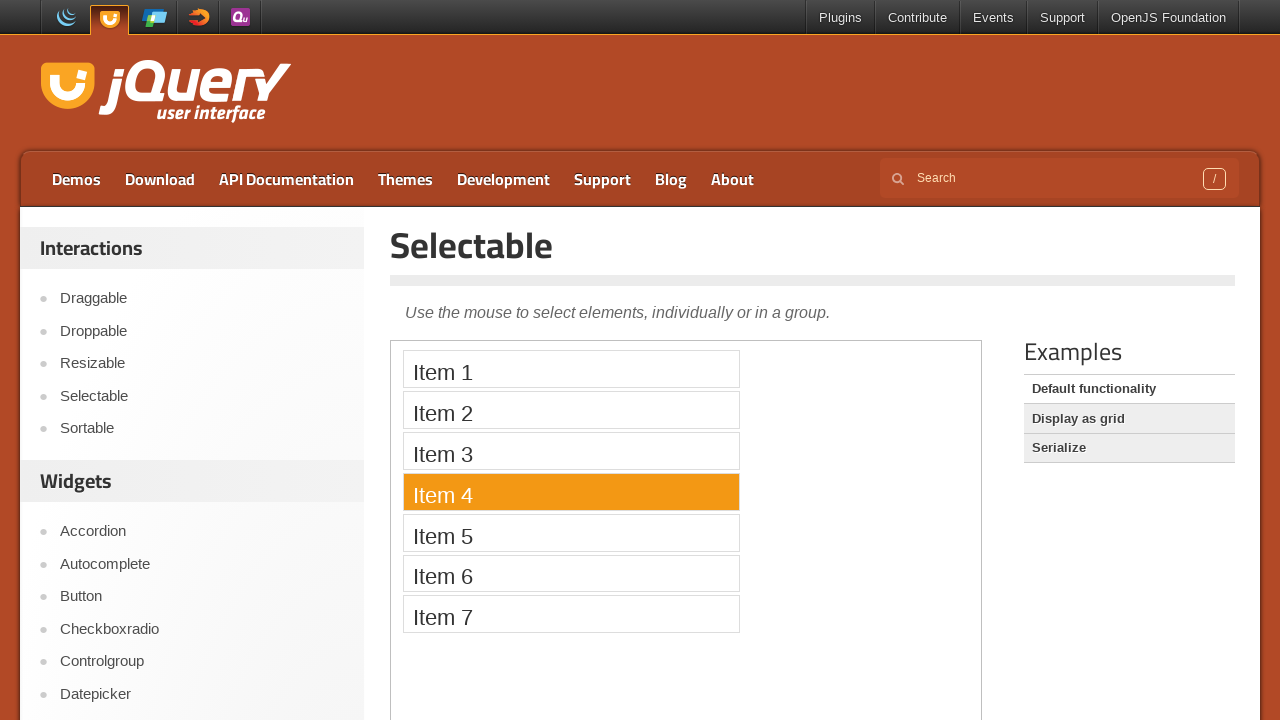

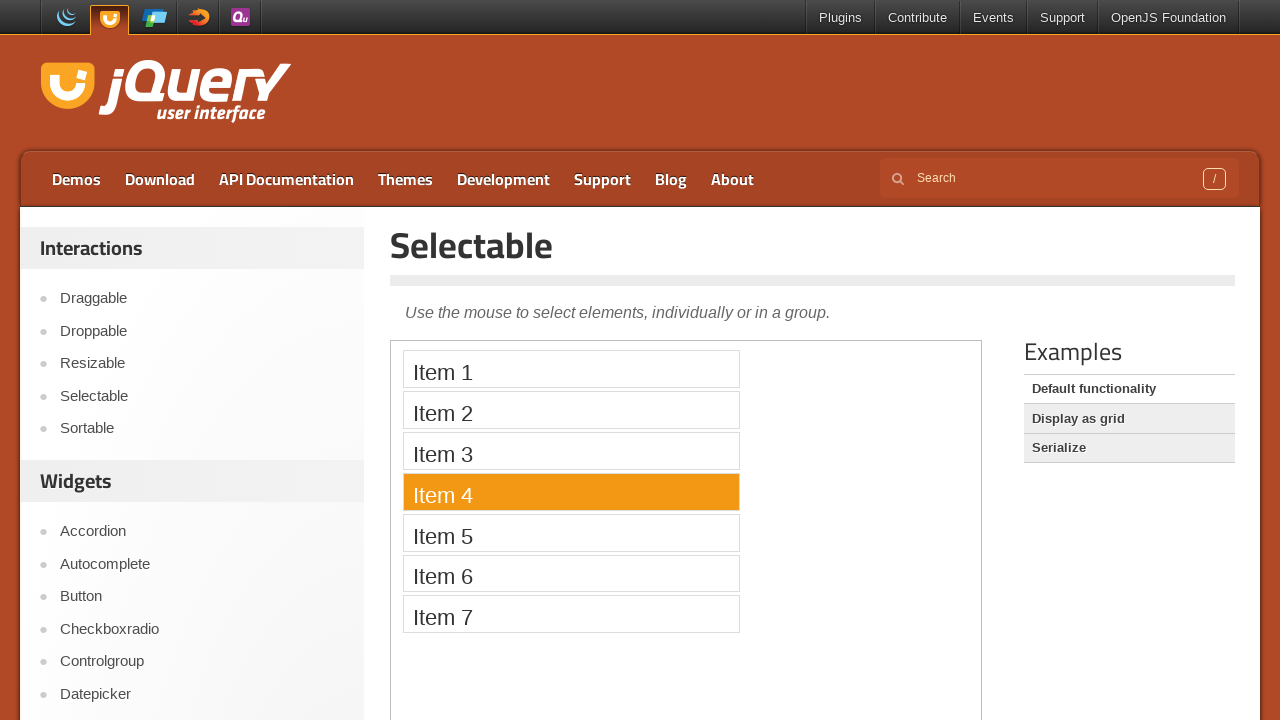